Tests selecting multiple hobby checkboxes (Sports and Reading) on the practice form.

Starting URL: https://demoqa.com/automation-practice-form

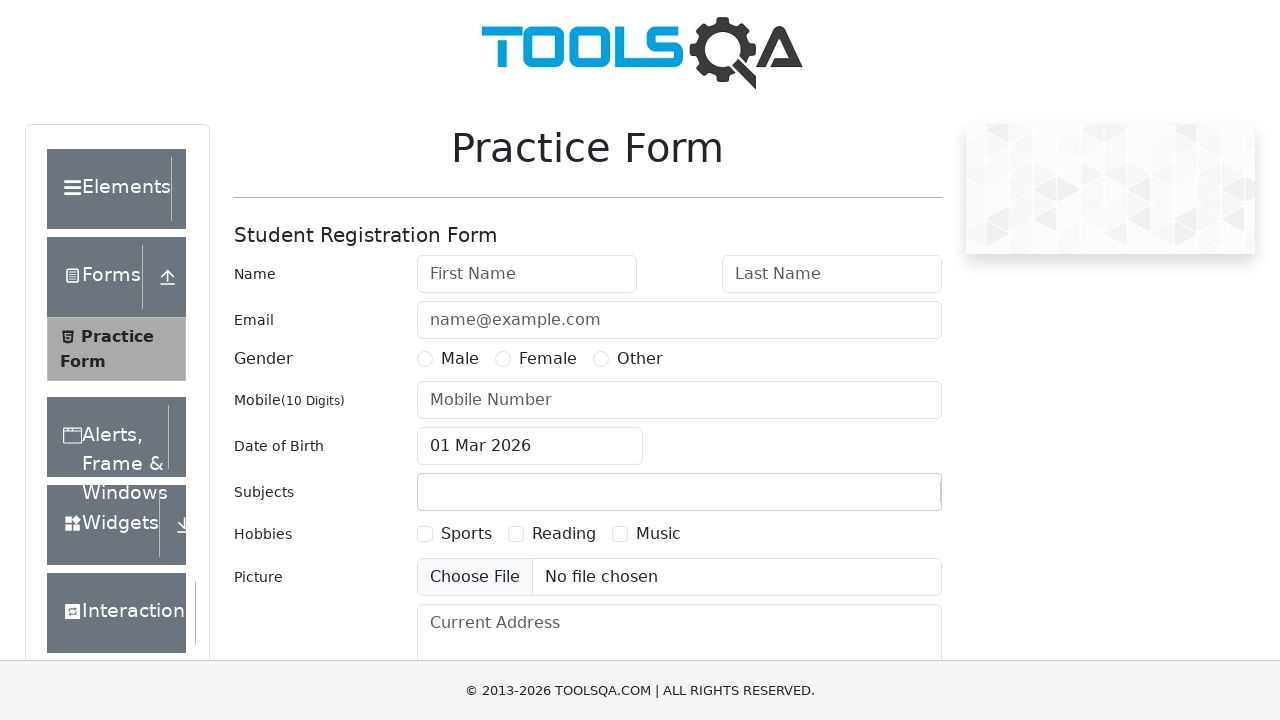

Scrolled down 300 pixels to reveal checkboxes
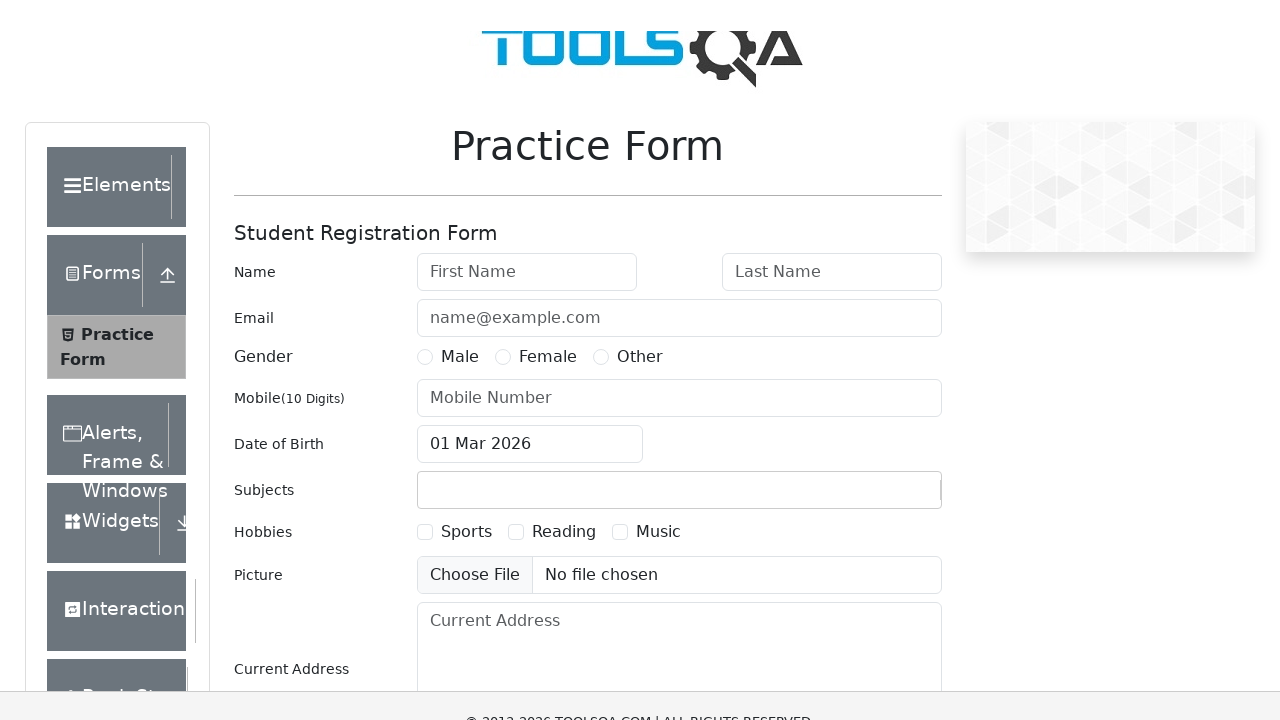

Clicked Sports checkbox at (466, 234) on xpath=//label[text()='Sports']
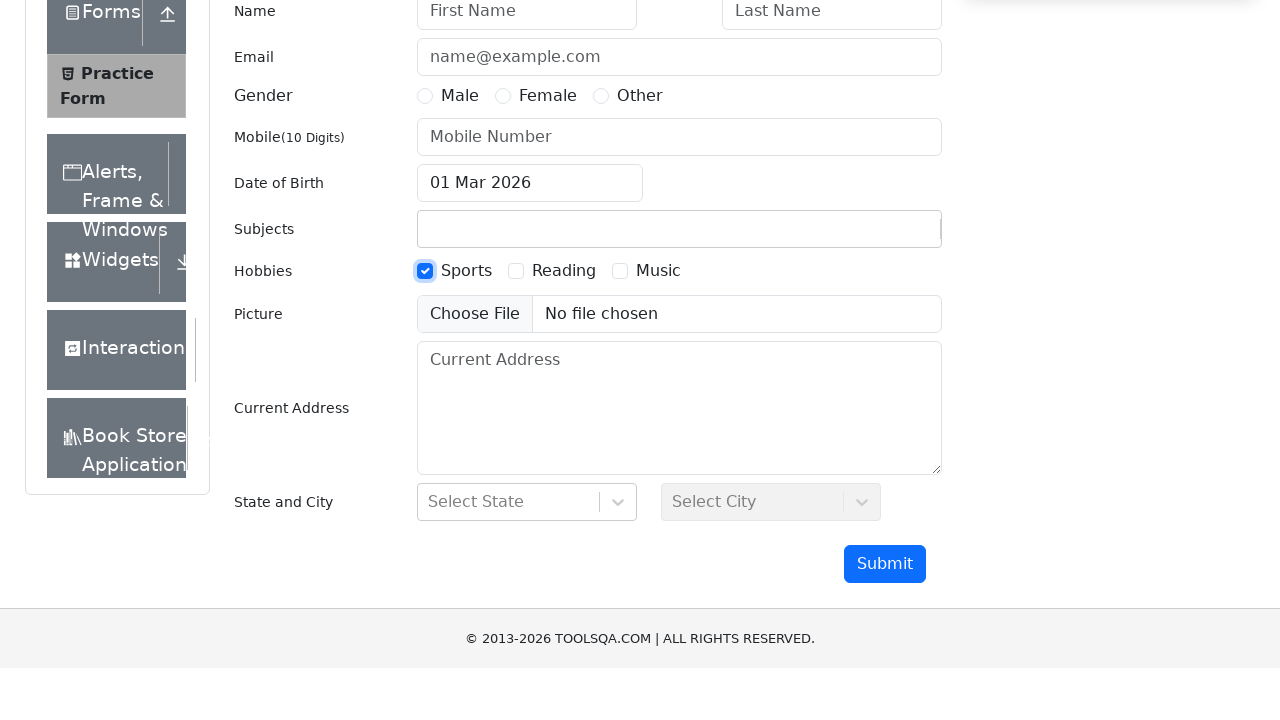

Clicked Reading checkbox at (564, 360) on xpath=//label[text()='Reading']
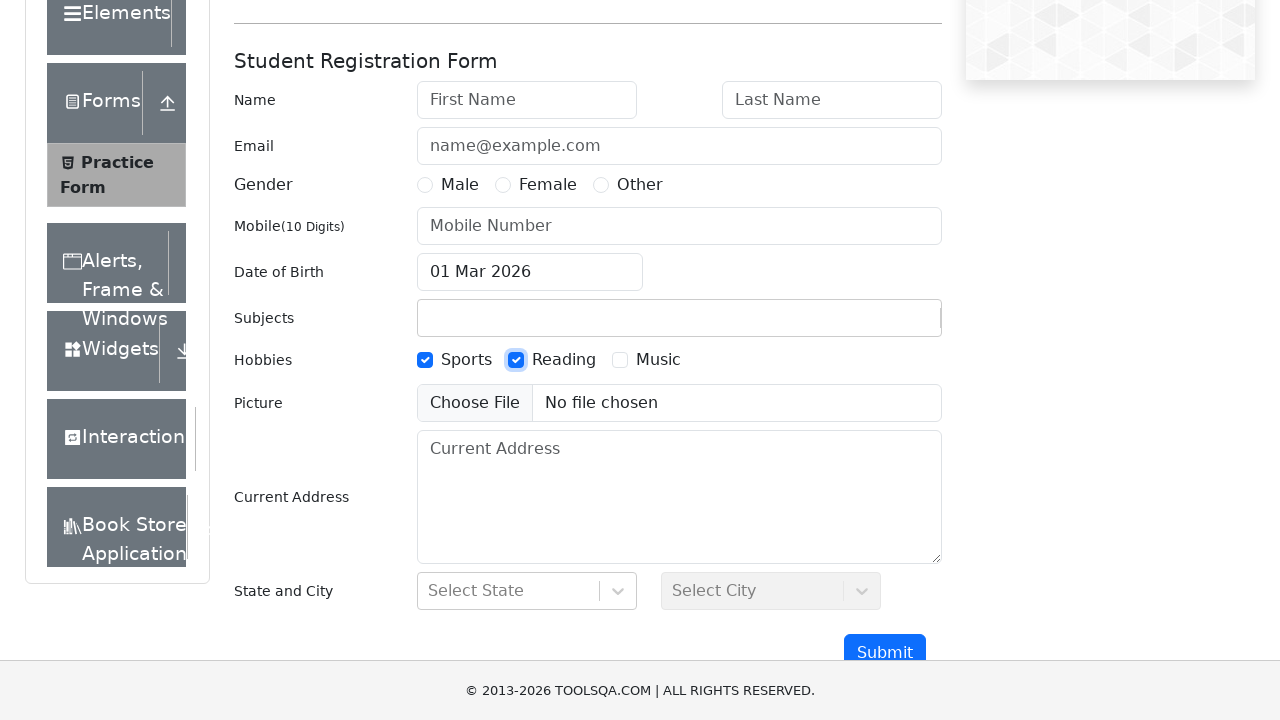

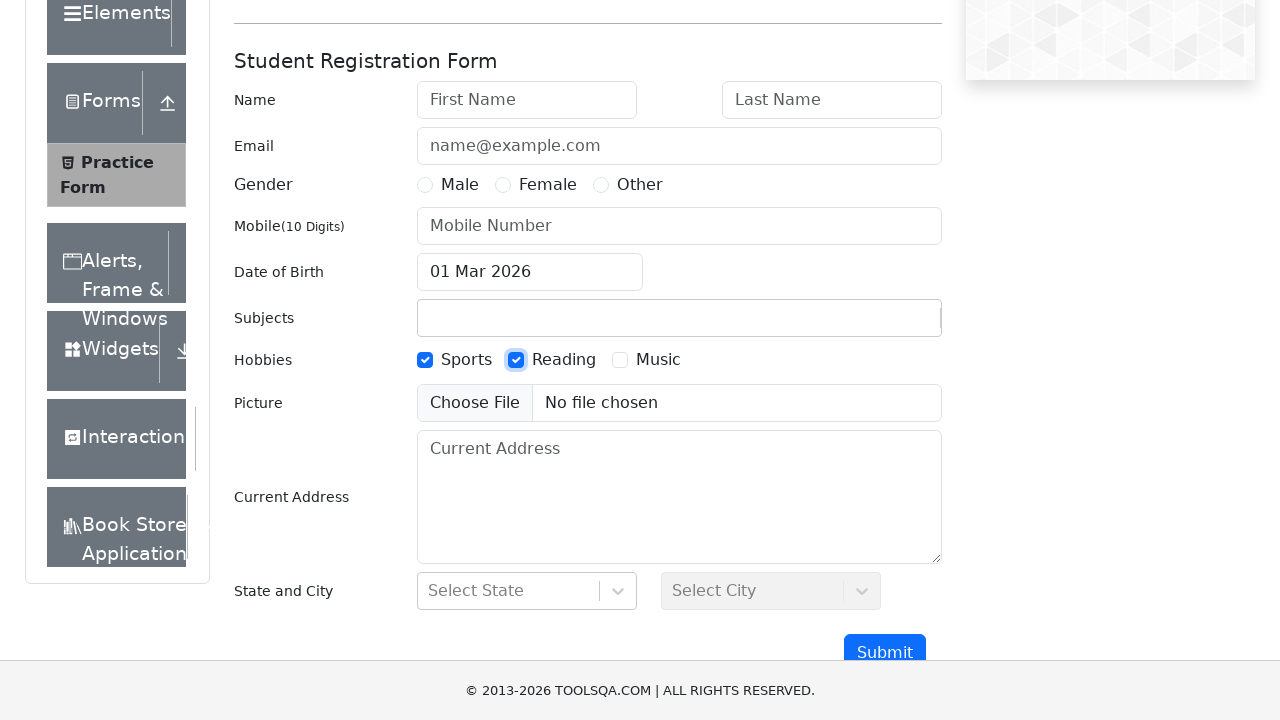